Tests a hidden division popup form by navigating through UI Testing Concepts menu, opening the Add Customer popup, filling out customer details (name, email, product selection, message), and submitting the form.

Starting URL: https://demoapps.qspiders.com/

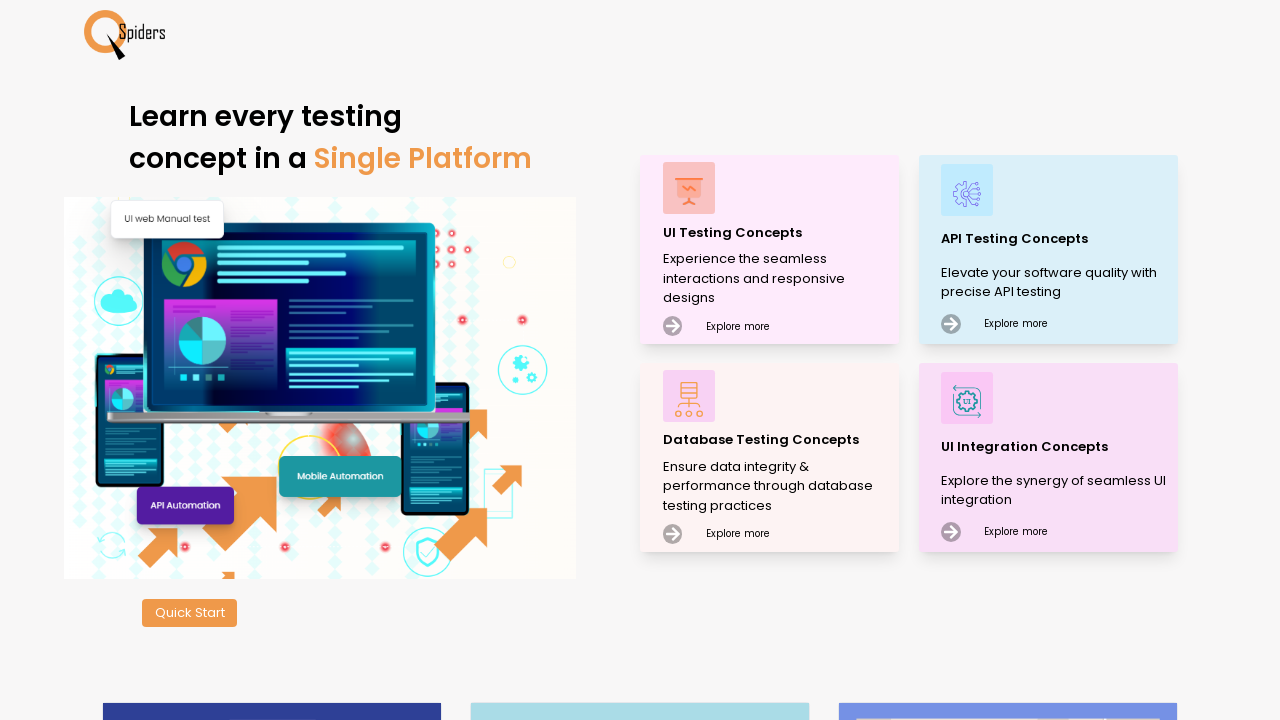

Clicked on UI Testing Concepts menu at (778, 232) on xpath=//p[text()='UI Testing Concepts']
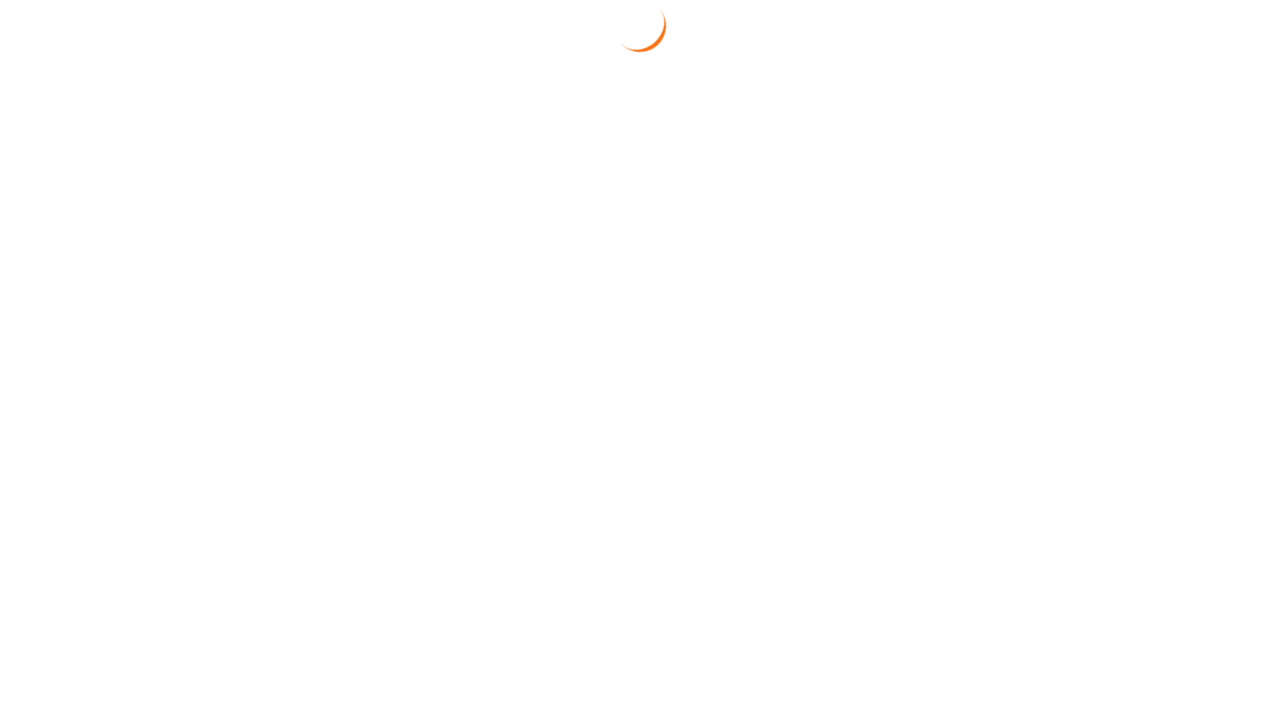

Clicked on Popups section at (42, 520) on xpath=//section[text()='Popups']
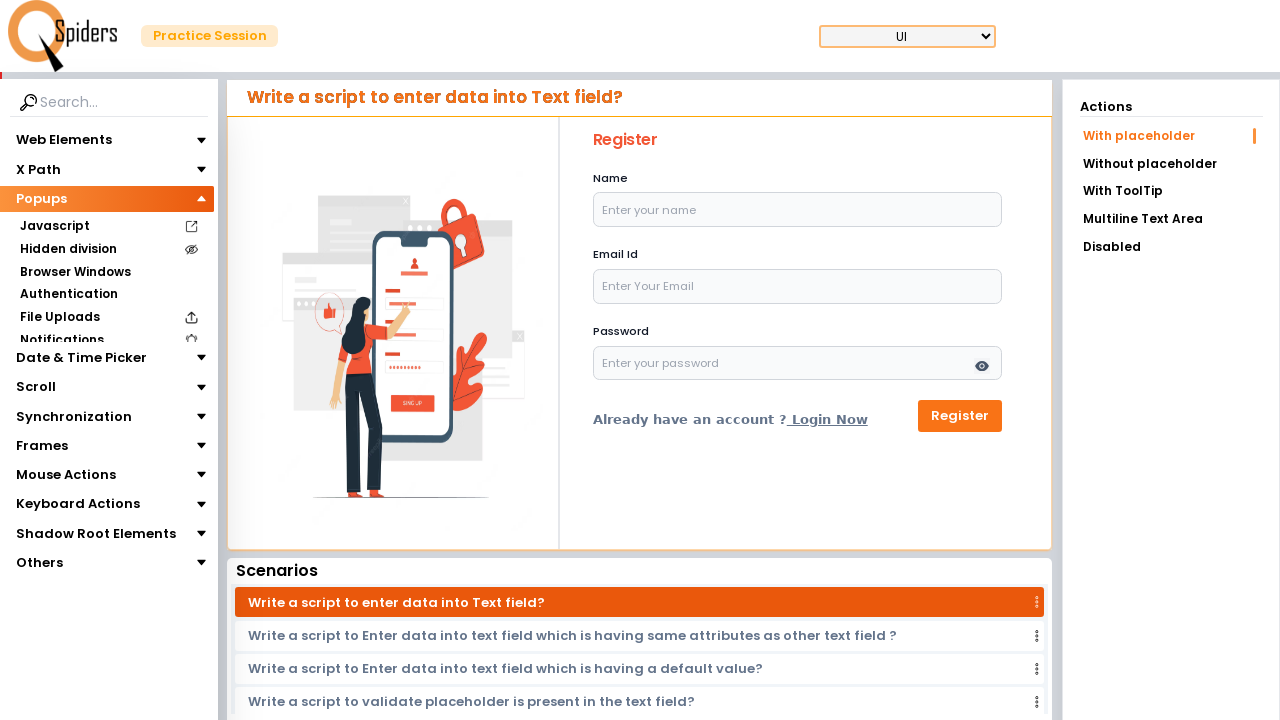

Clicked on Hidden division option at (68, 249) on xpath=//section[text()='Hidden division']
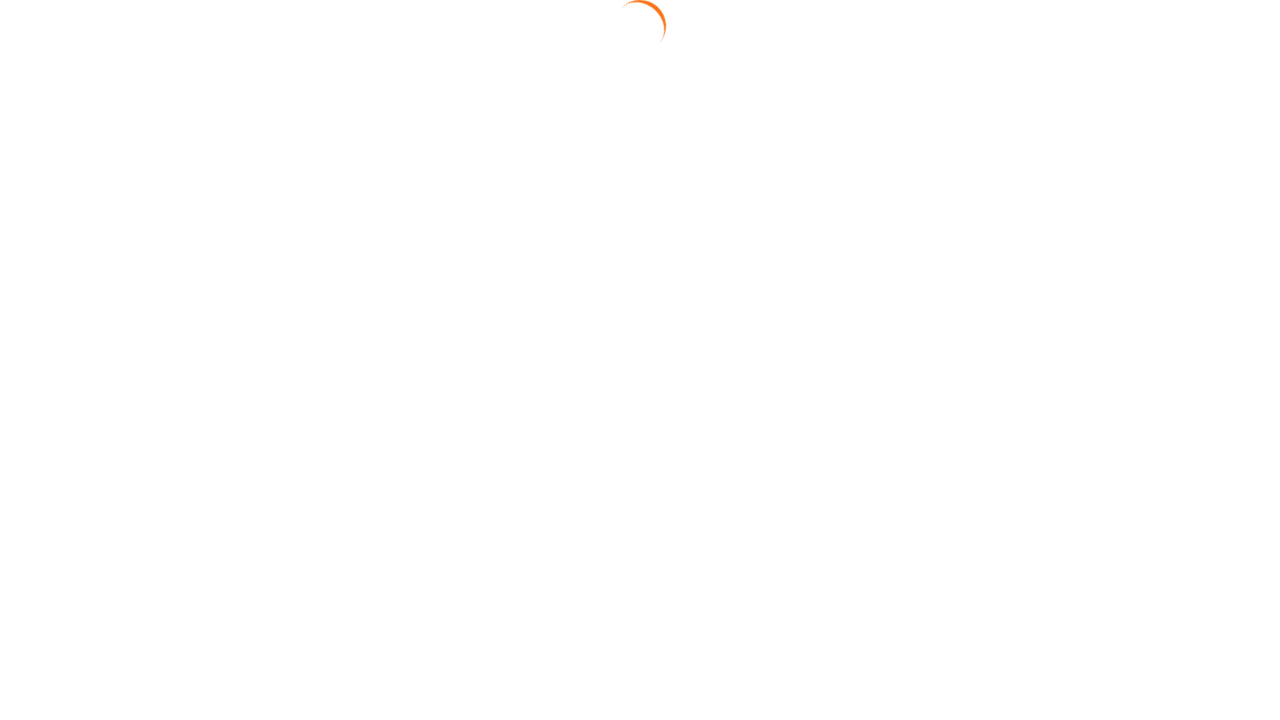

Clicked Add Customer button to open popup form at (338, 167) on xpath=//button[text()='Add Customer']
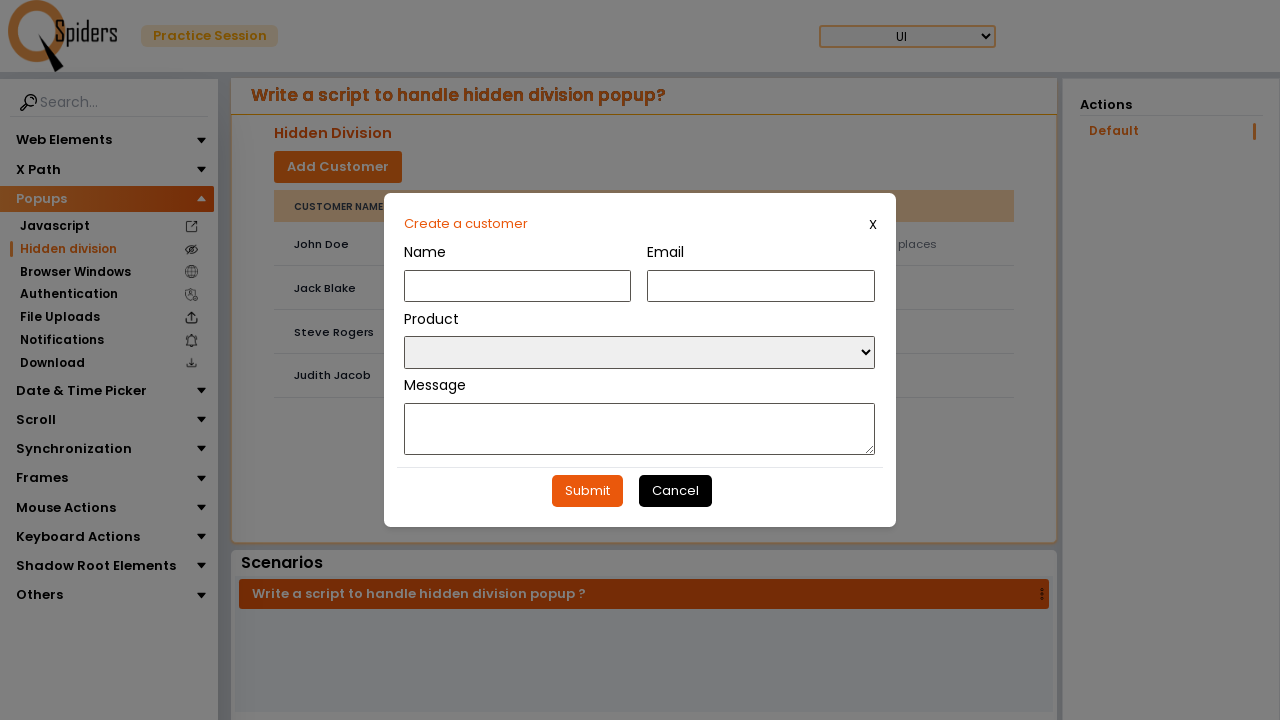

Filled customer name field with 'Rajesh' on #customerName
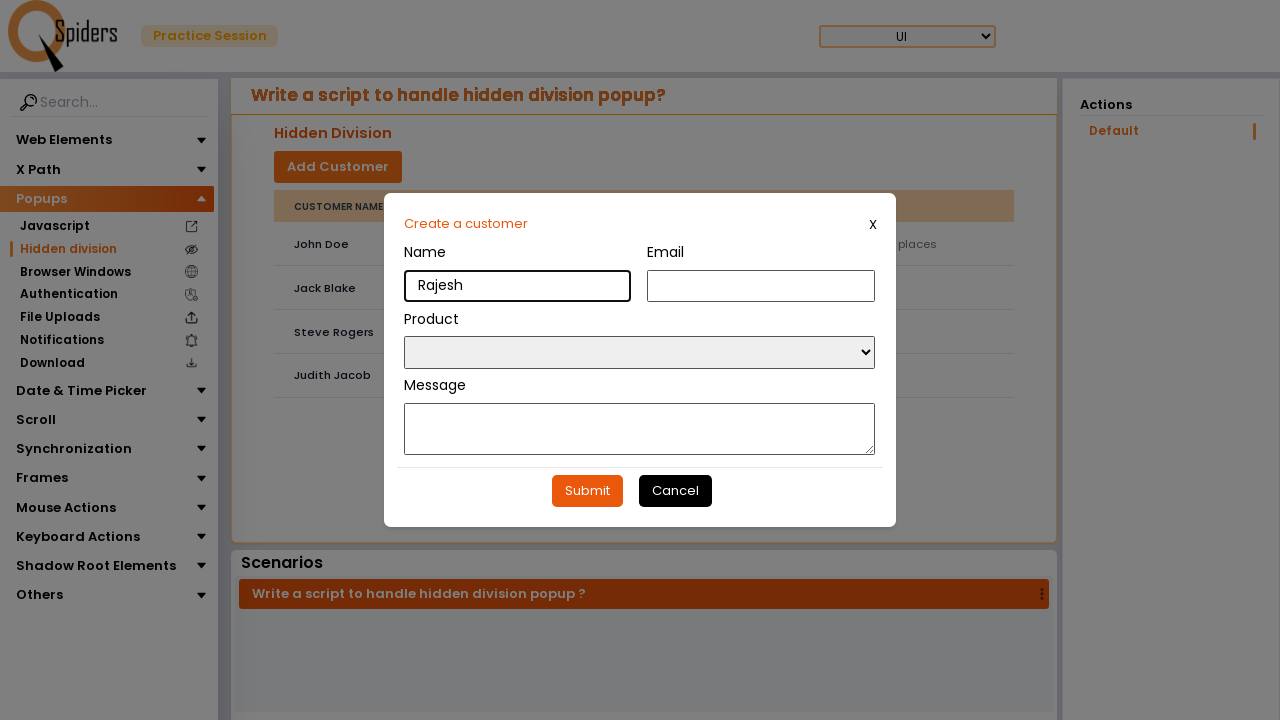

Filled customer email field with 'rajesh.kumar@gmail.com' on #customerEmail
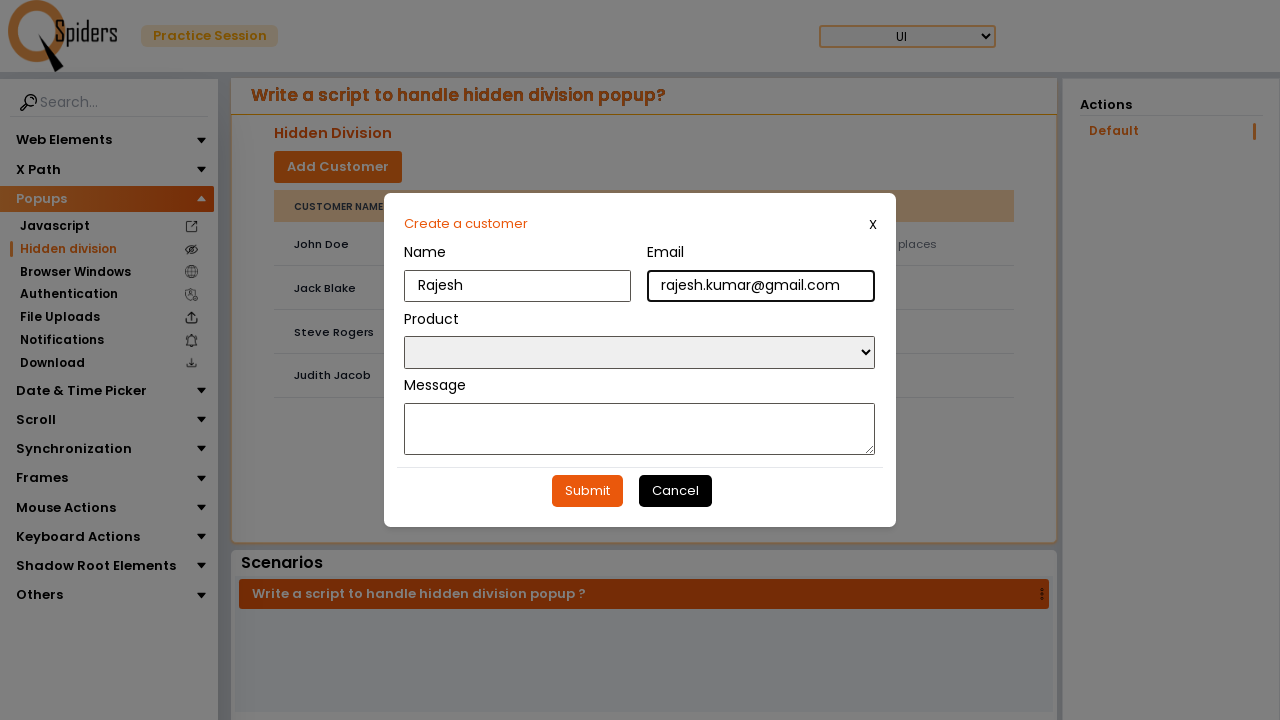

Selected product from dropdown (index 1) on #prod
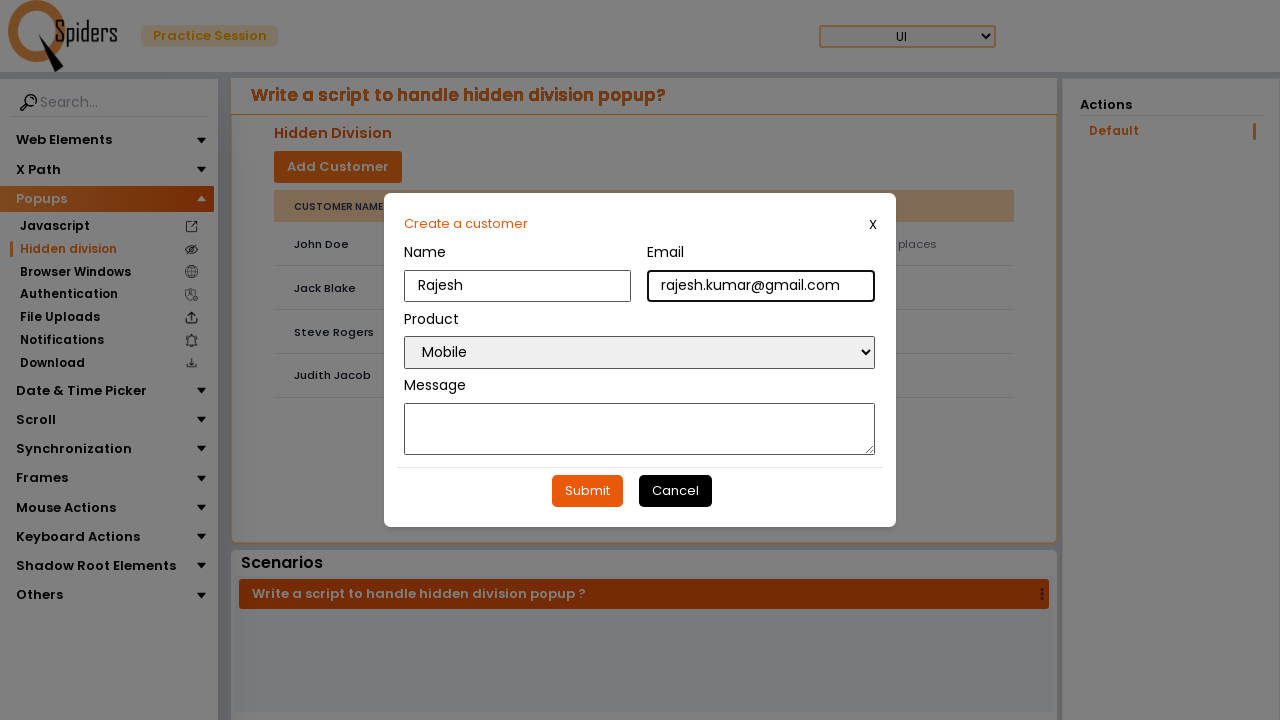

Filled message field with 'Looking forward to great service!' on #message
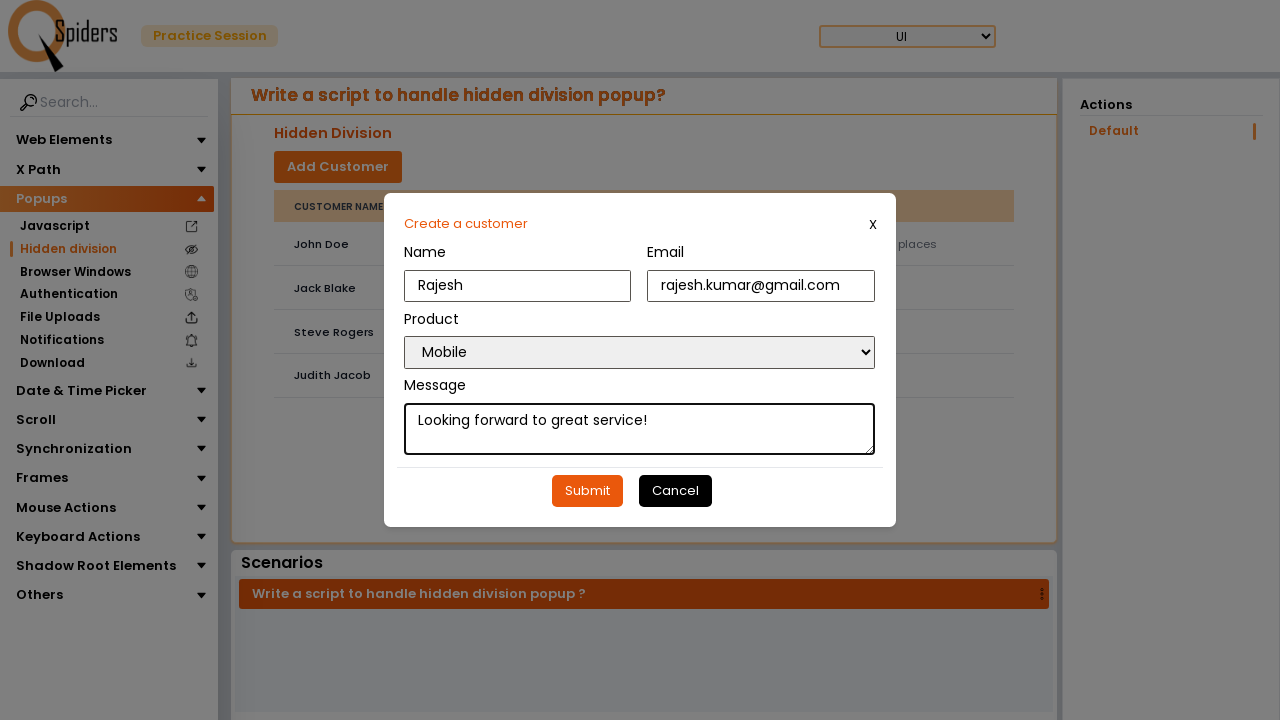

Clicked Submit button to submit the customer form at (587, 491) on xpath=//button[text()='Submit']
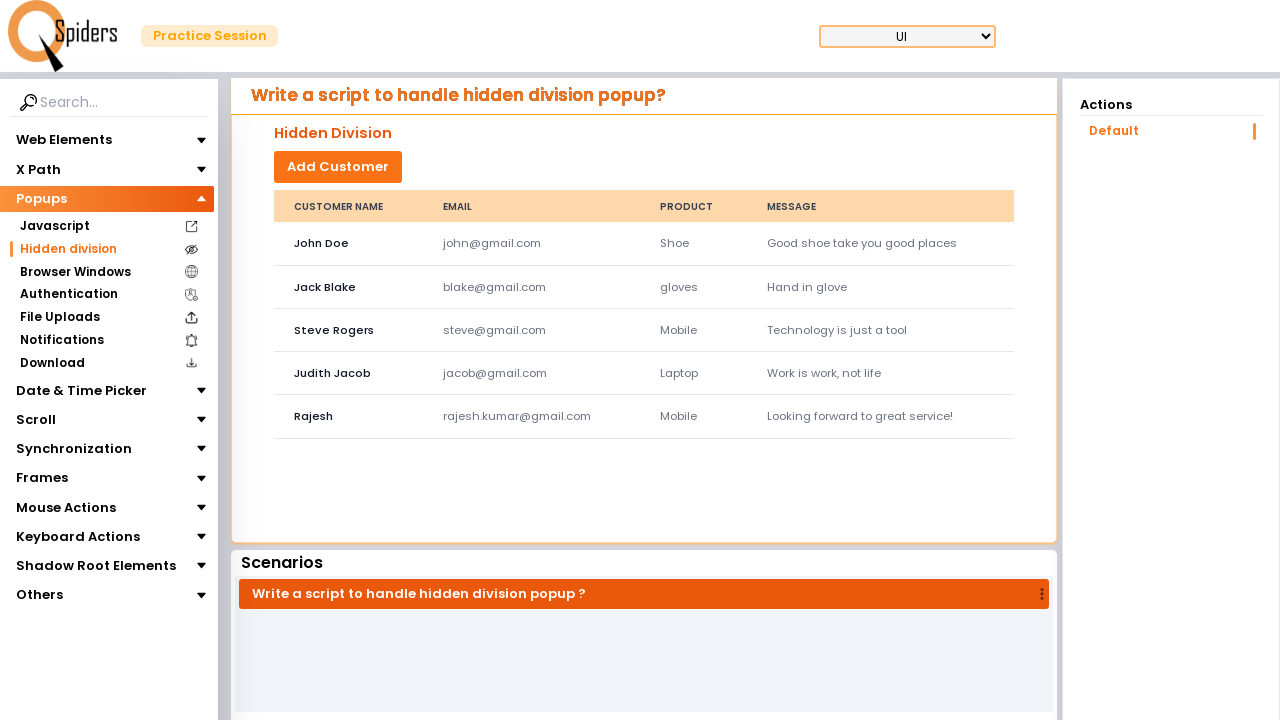

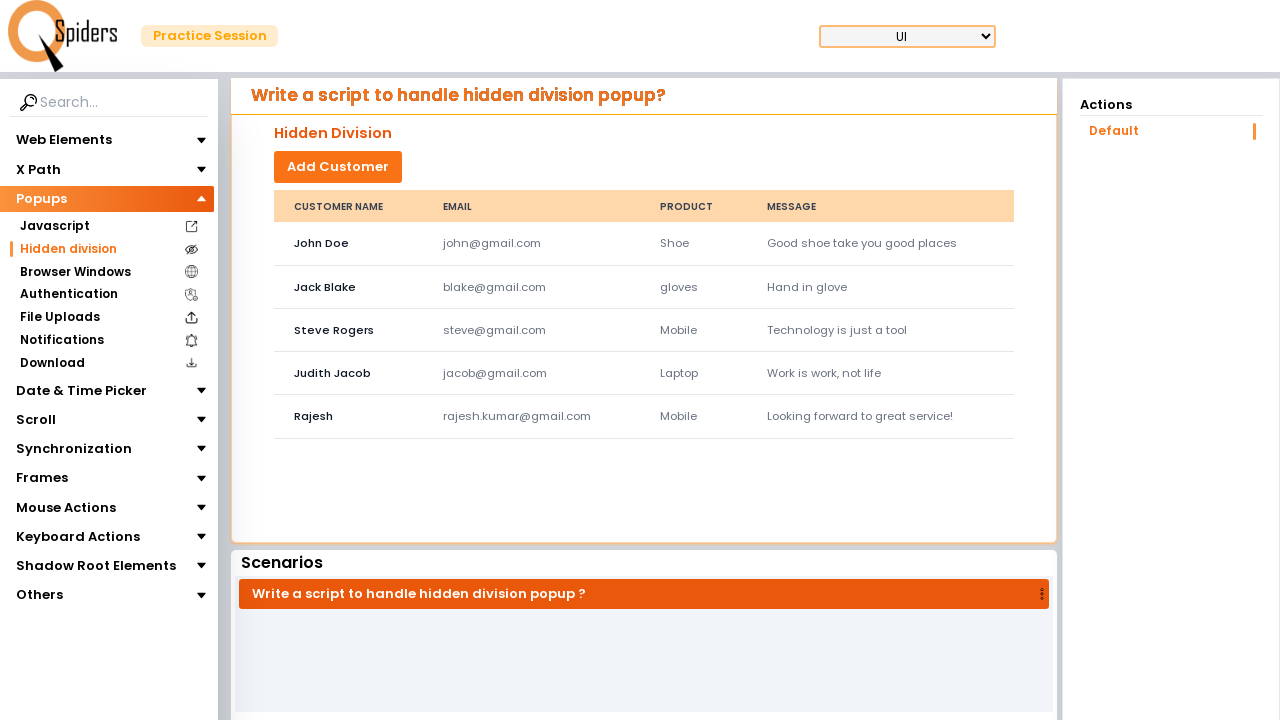